Tests Python.org website by navigating to the homepage, verifying the title contains "Python", then searching for "selenium" and submitting the search form.

Starting URL: http://www.python.org

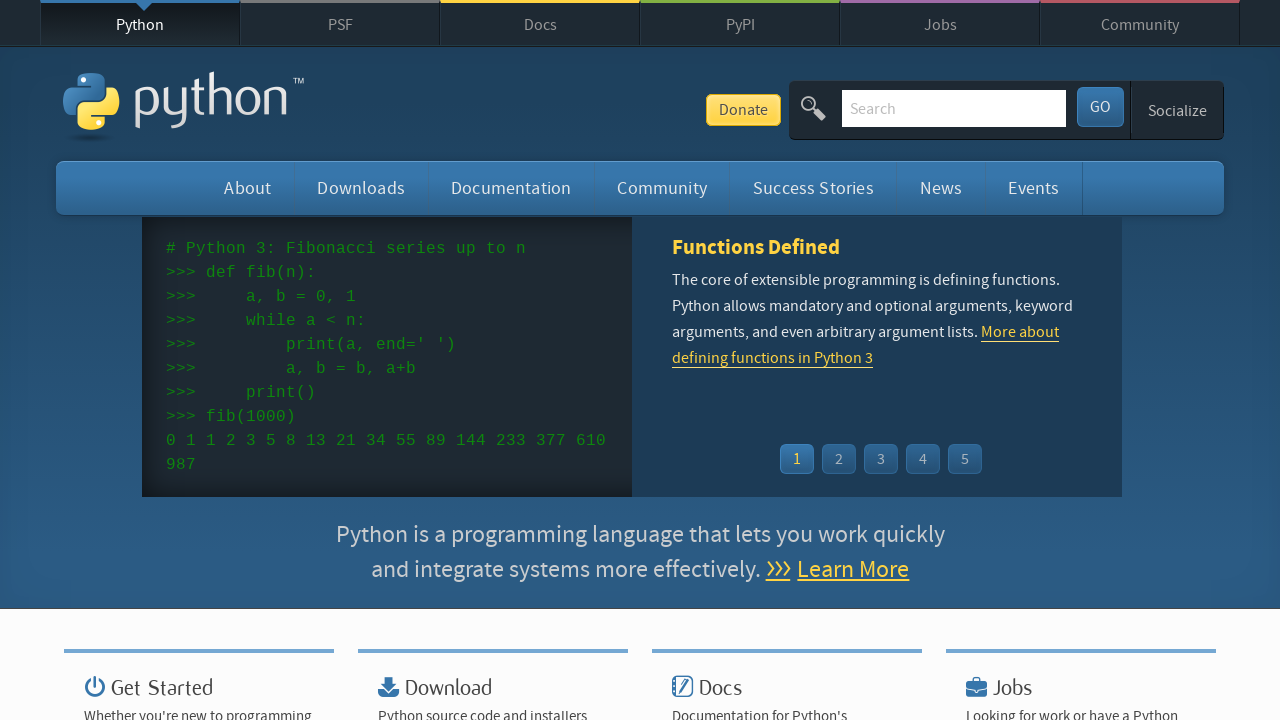

Verified page title contains 'Python'
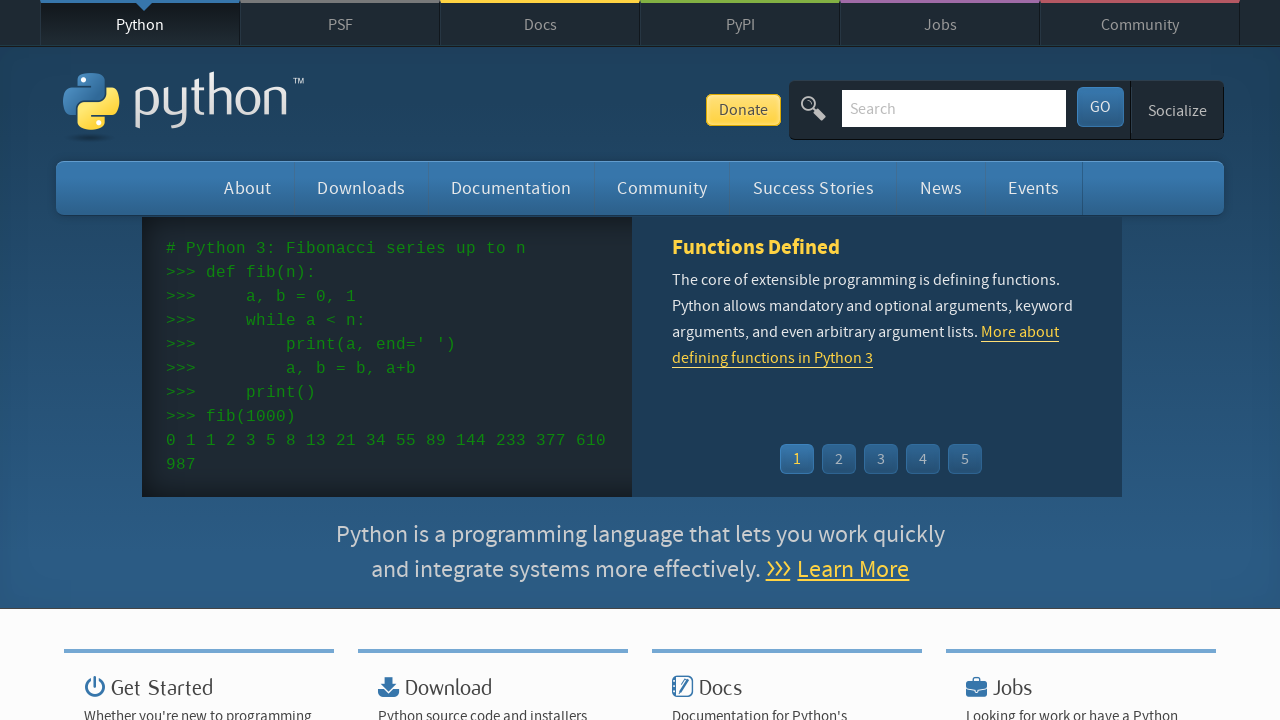

Filled search box with 'selenium' on input[name='q']
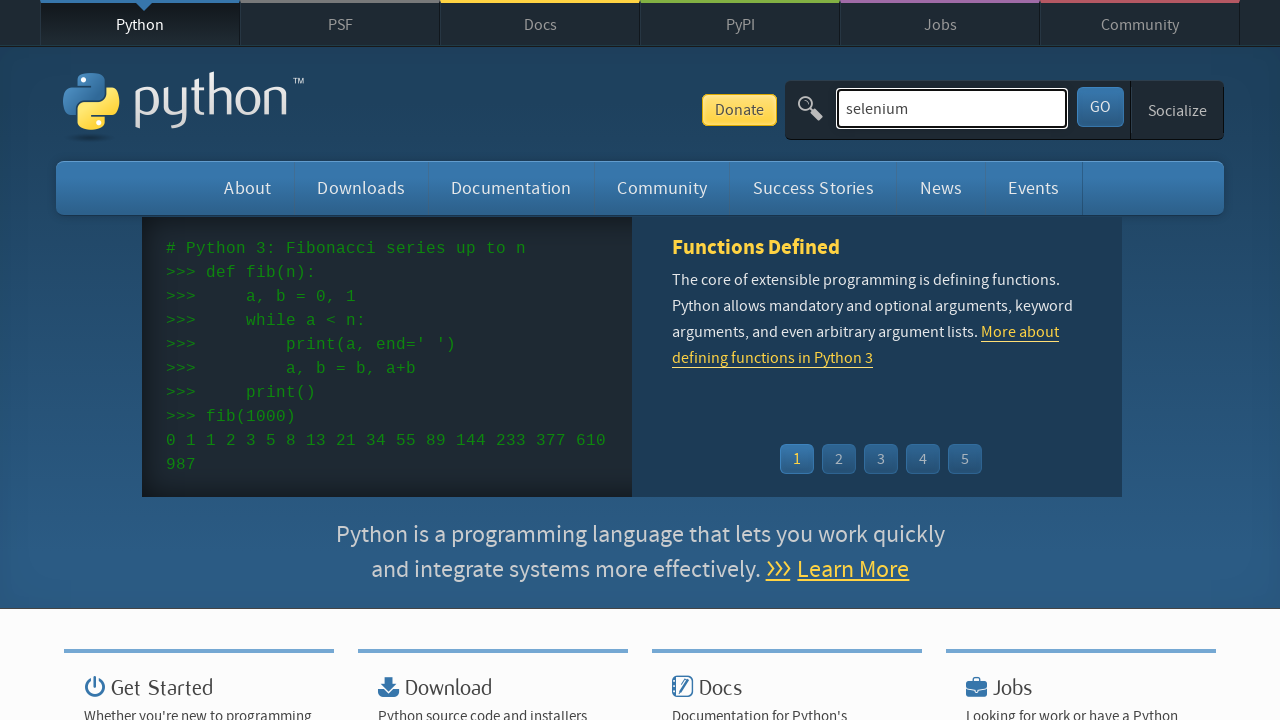

Pressed Enter to submit search form on input[name='q']
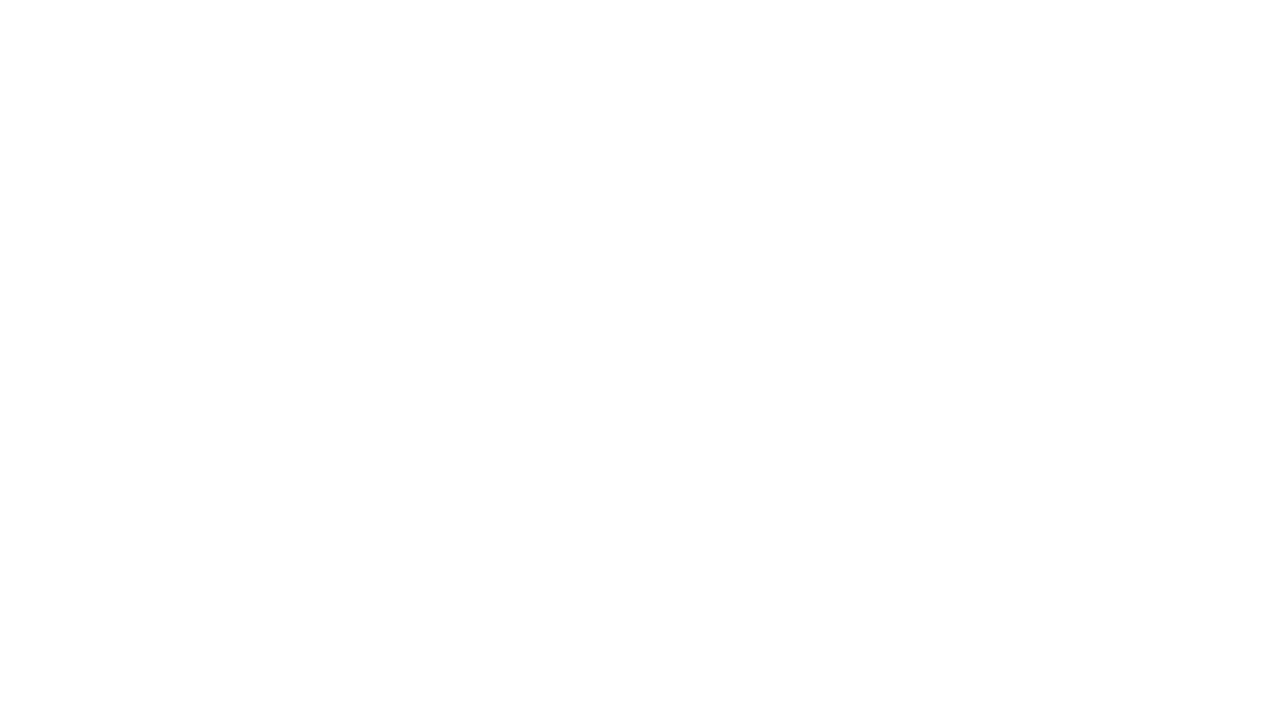

Search results page loaded (networkidle)
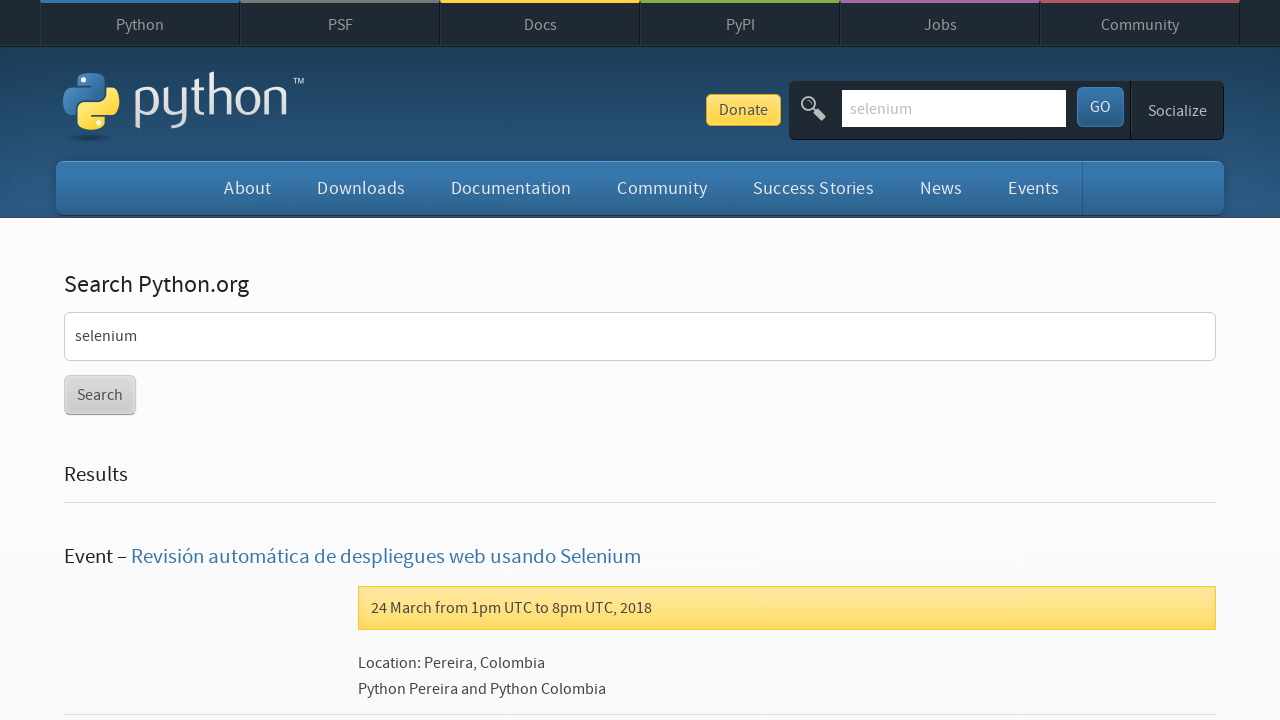

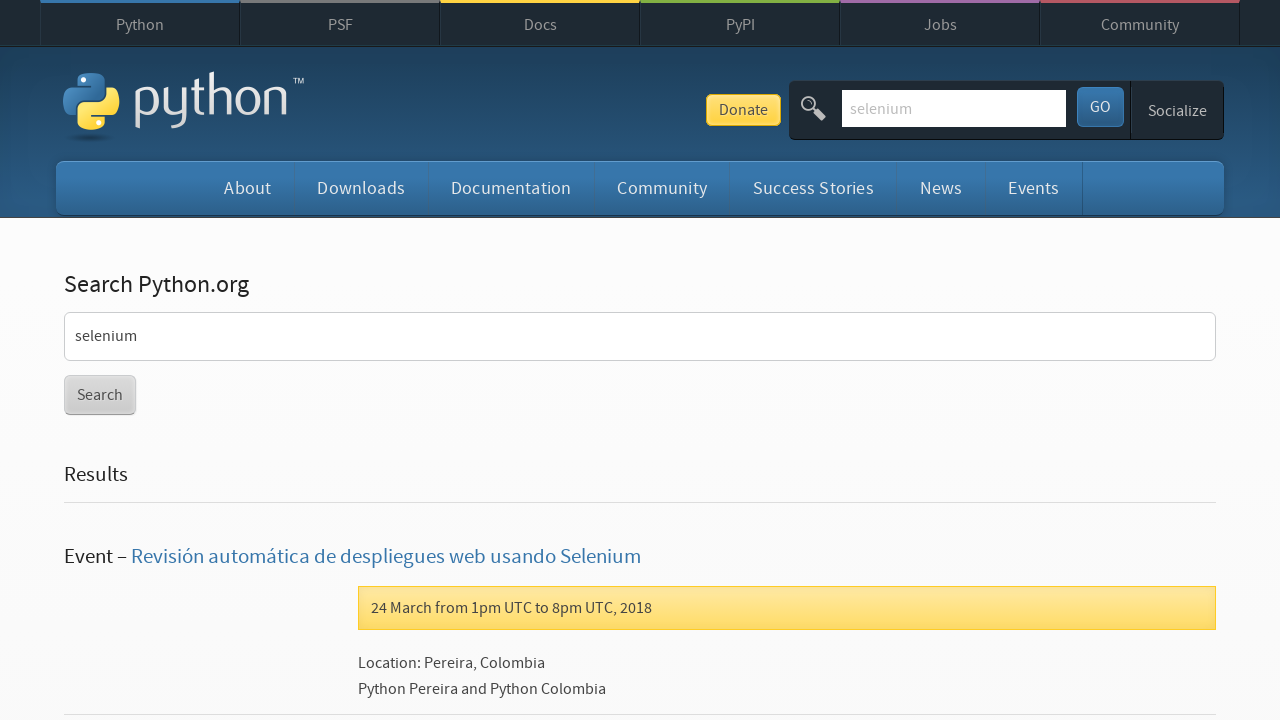